Tests dynamic element visibility by clicking a reveal button, waiting for an element to become displayed, and then typing text into the revealed input field.

Starting URL: https://www.selenium.dev/selenium/web/dynamic.html

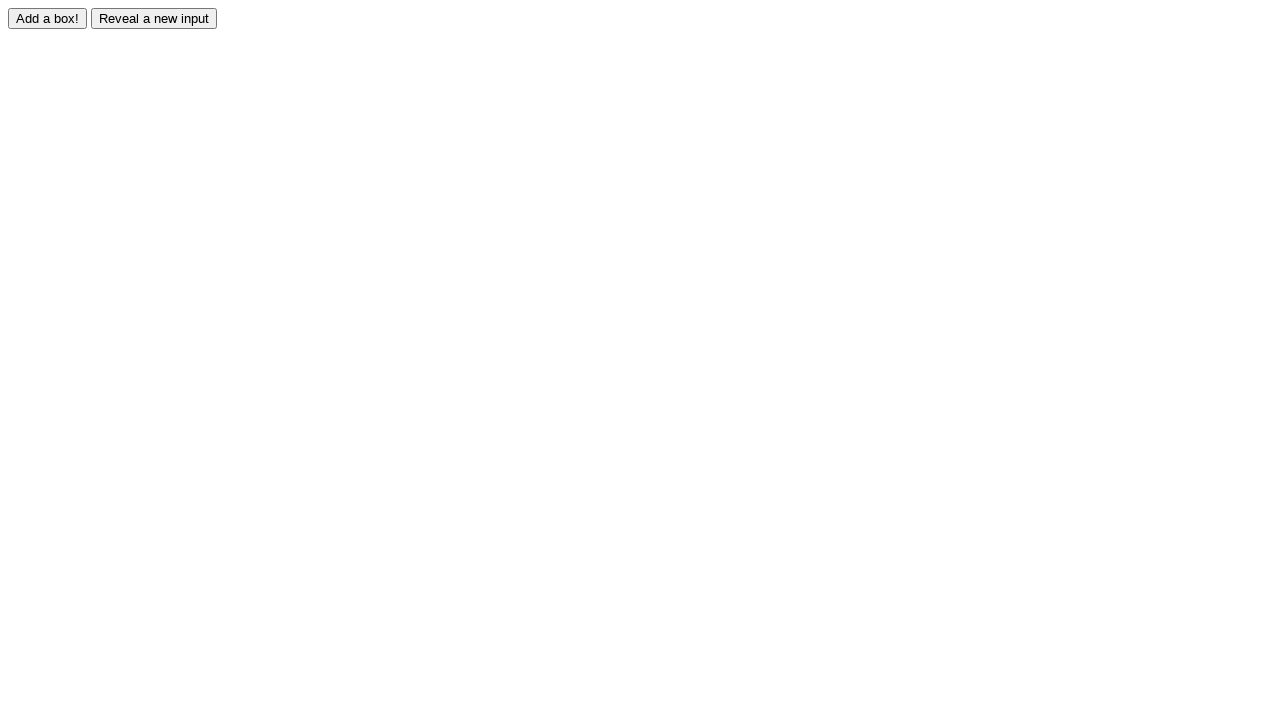

Clicked reveal button to show hidden element at (154, 18) on #reveal
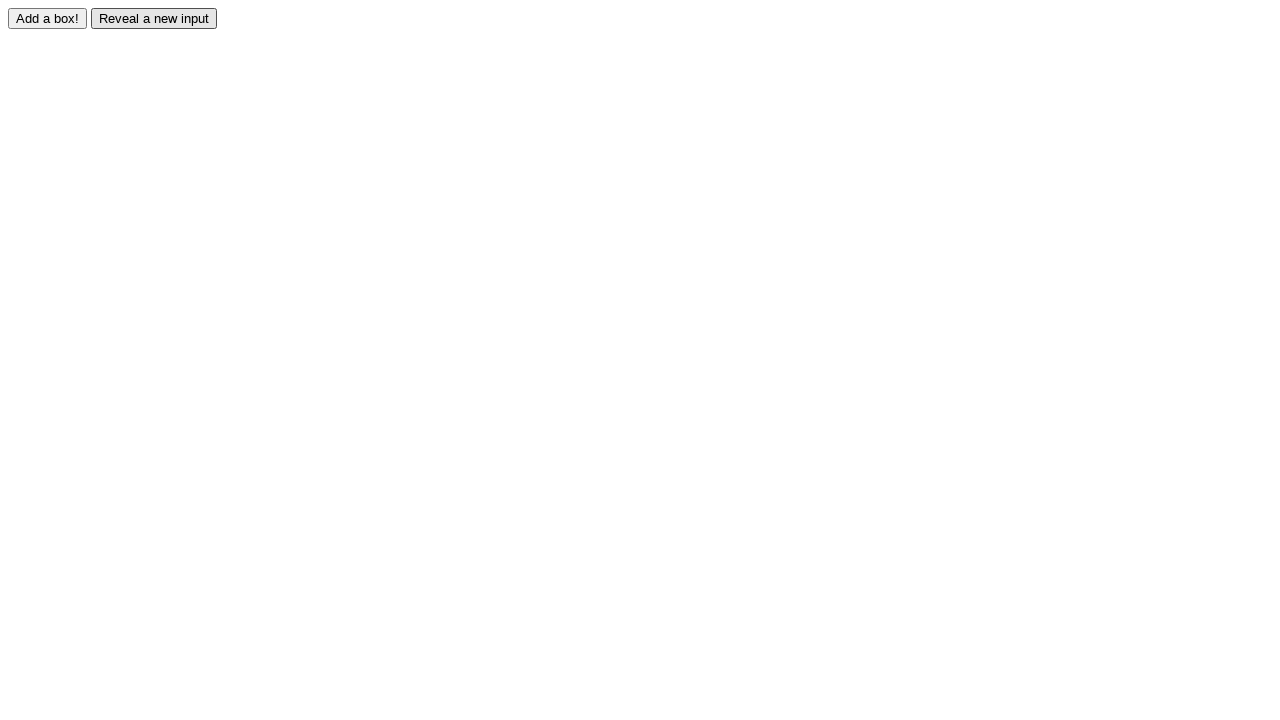

Waited for revealed element to become visible
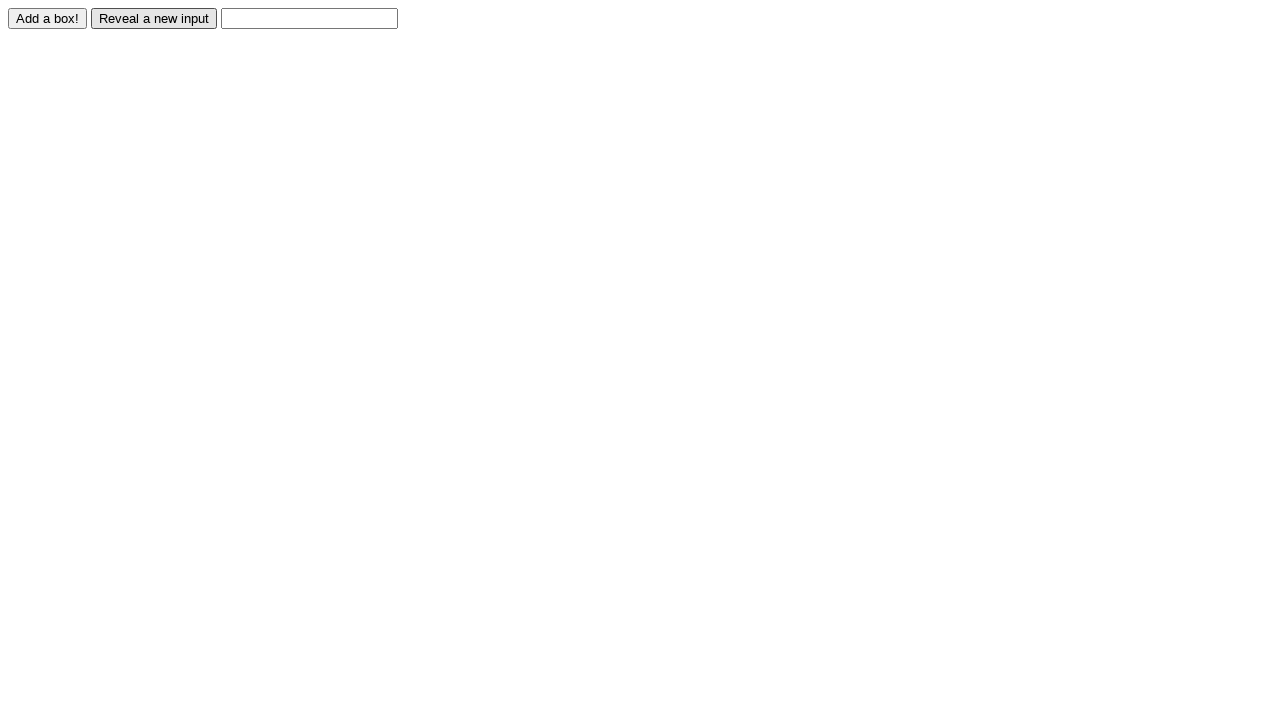

Typed 'Displayed' into the revealed input field on #revealed
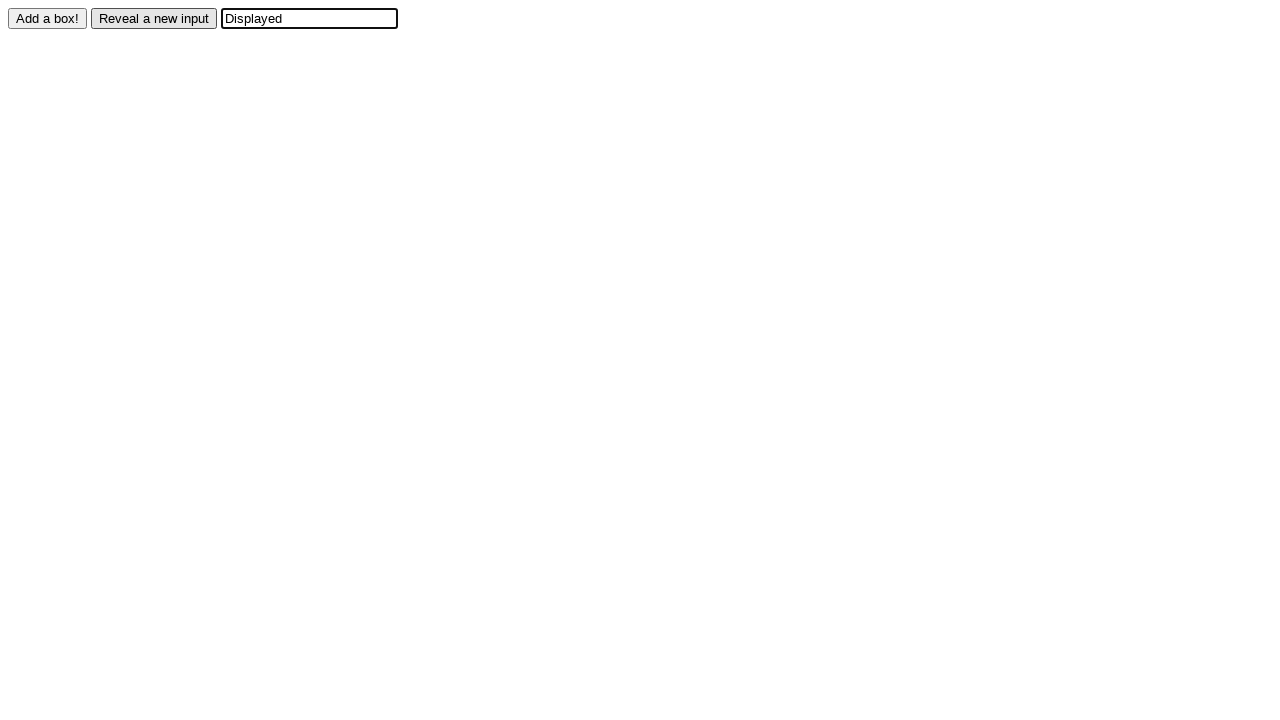

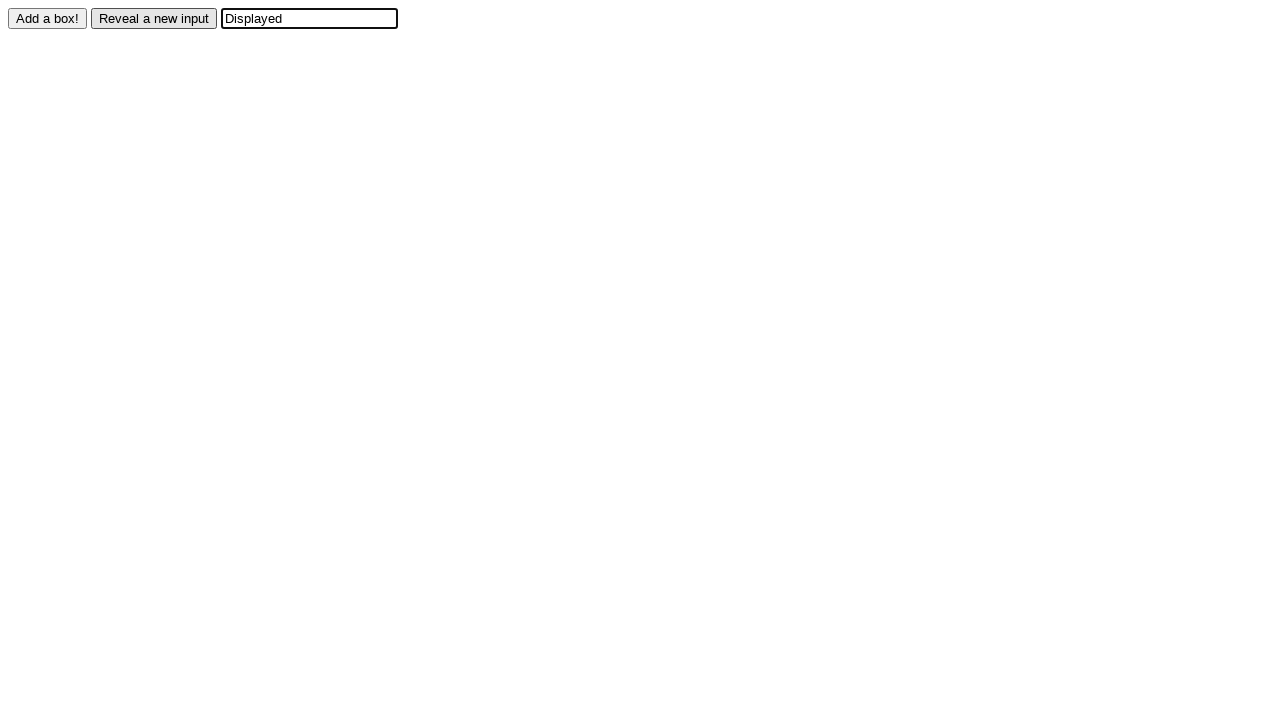